Tests window handling by clicking a link that opens a new window, then switches between windows to verify the new window content

Starting URL: https://the-internet.herokuapp.com/windows

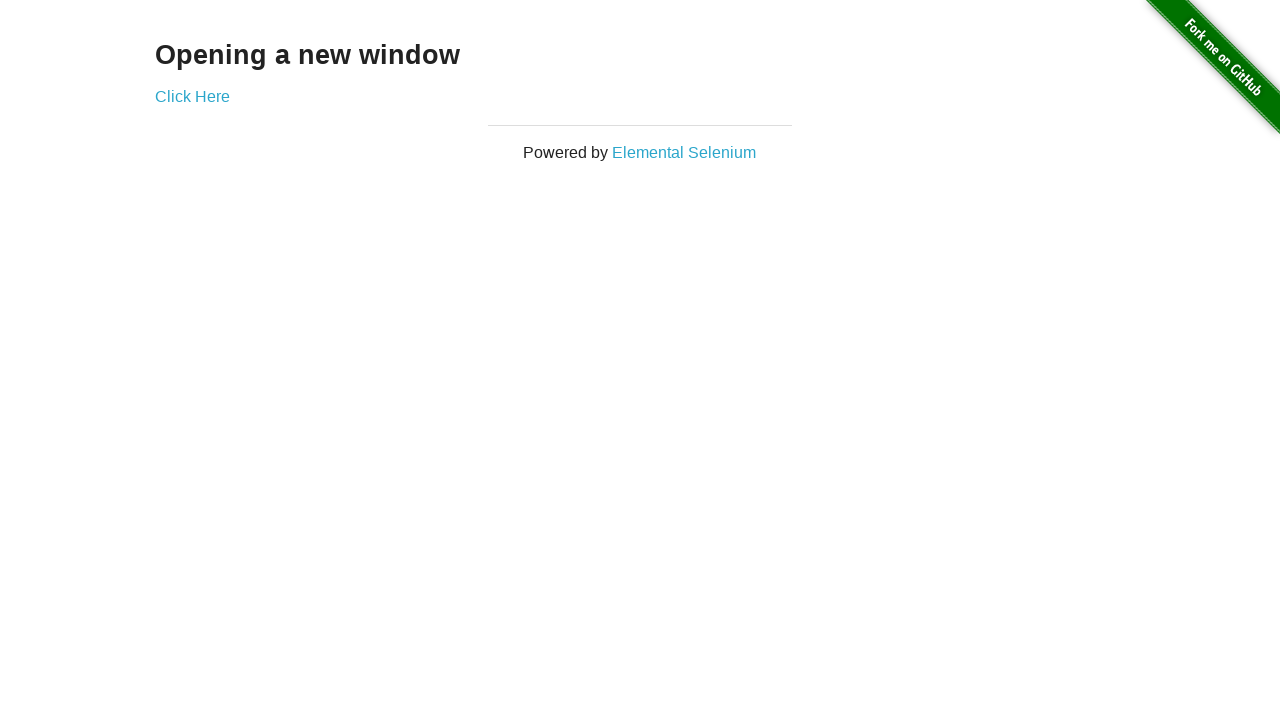

Stored reference to original page
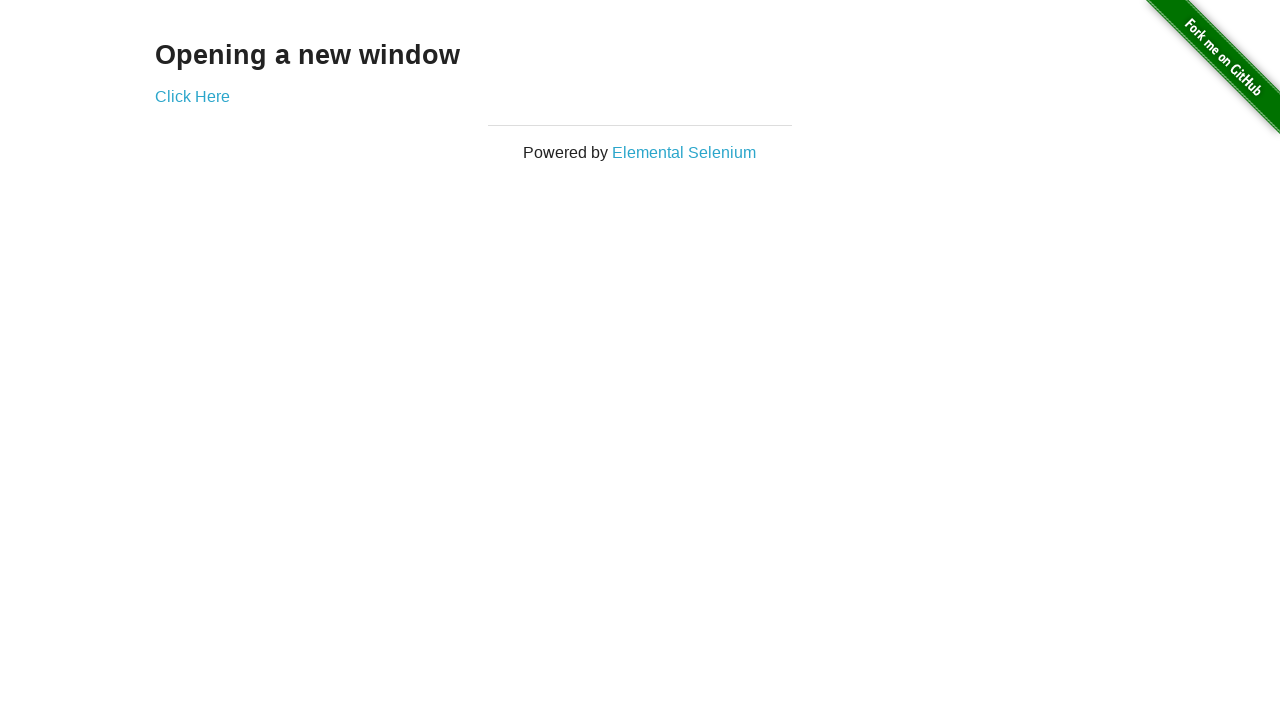

Clicked 'Click Here' link to open new window at (192, 96) on text=Click Here
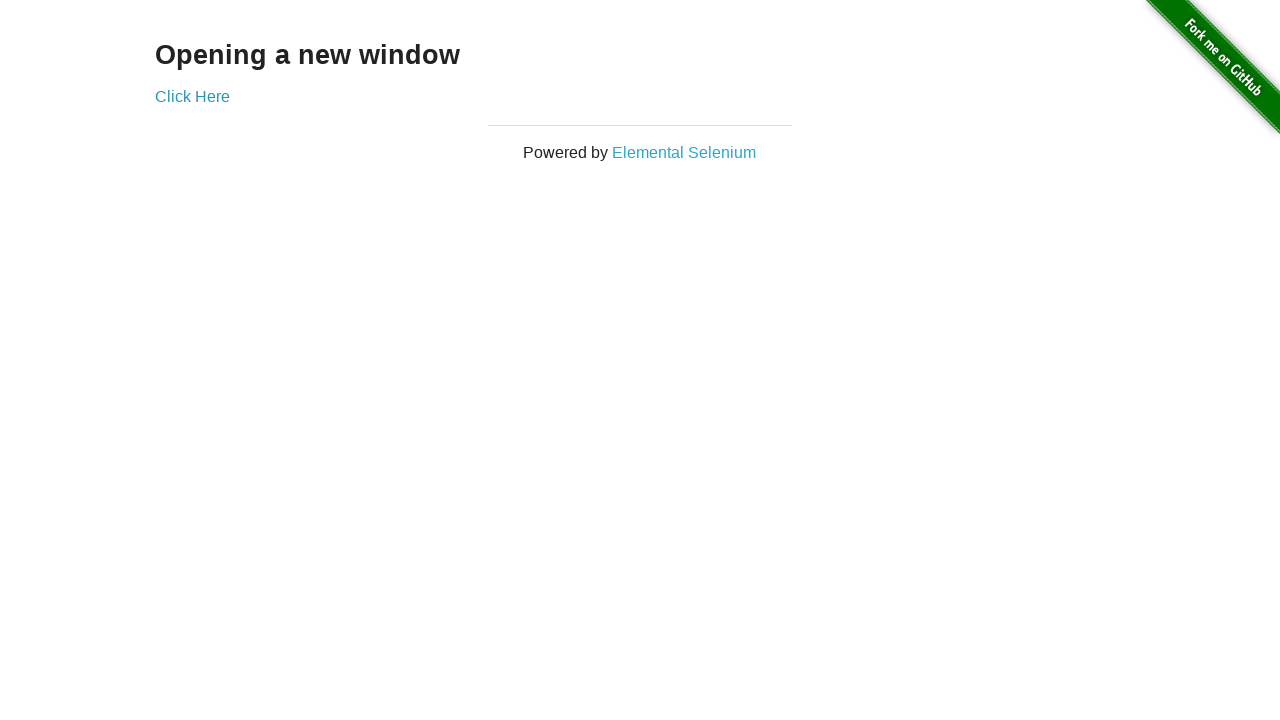

Captured new window page object
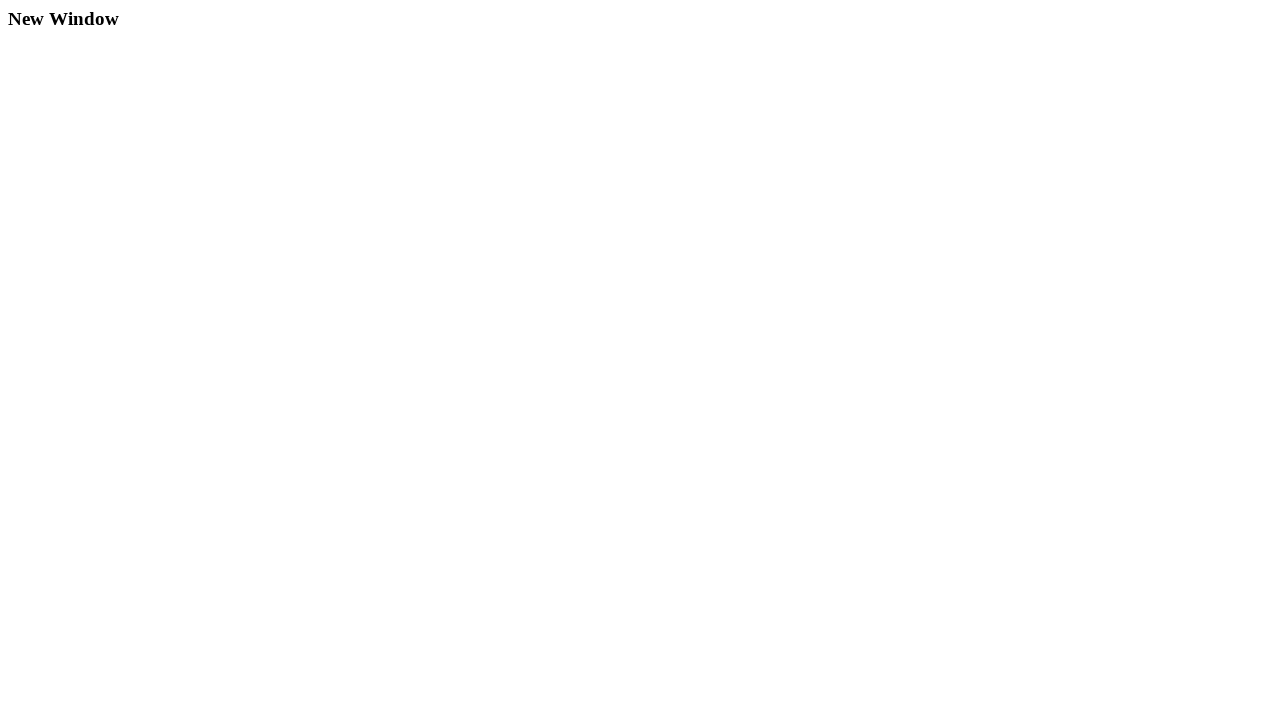

New window page loaded successfully
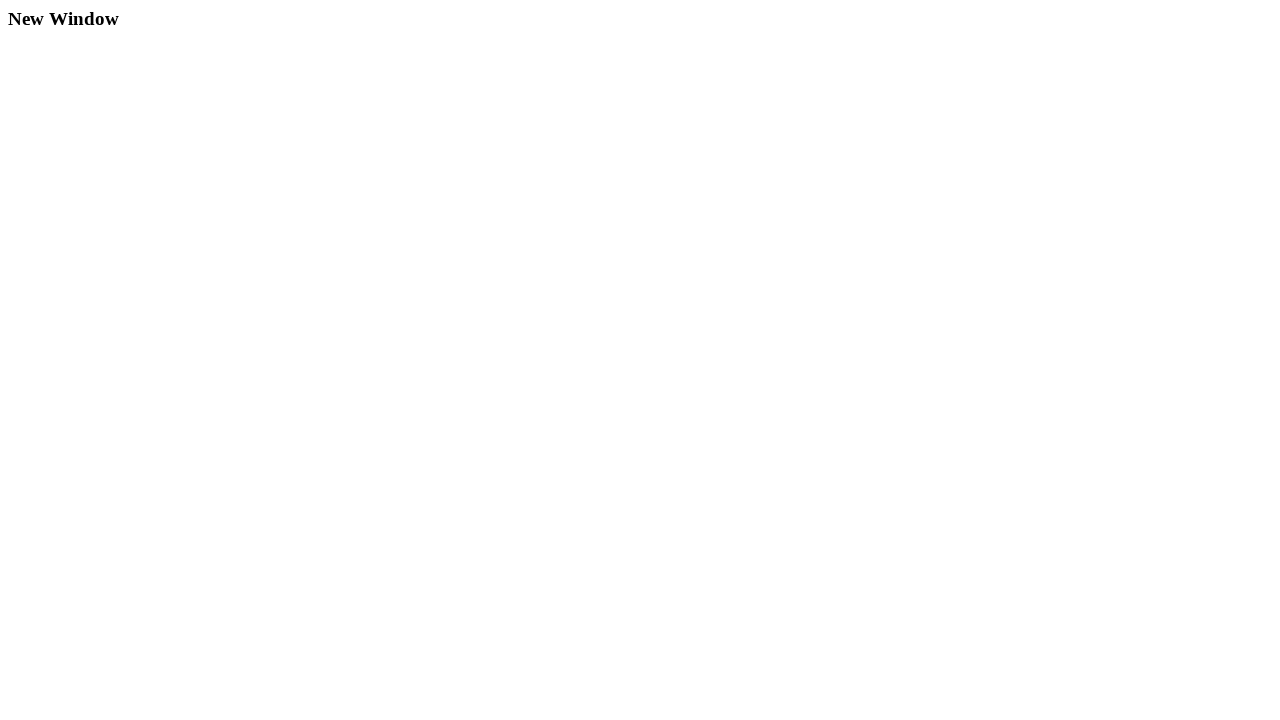

Verified new window contains 'New Window' text
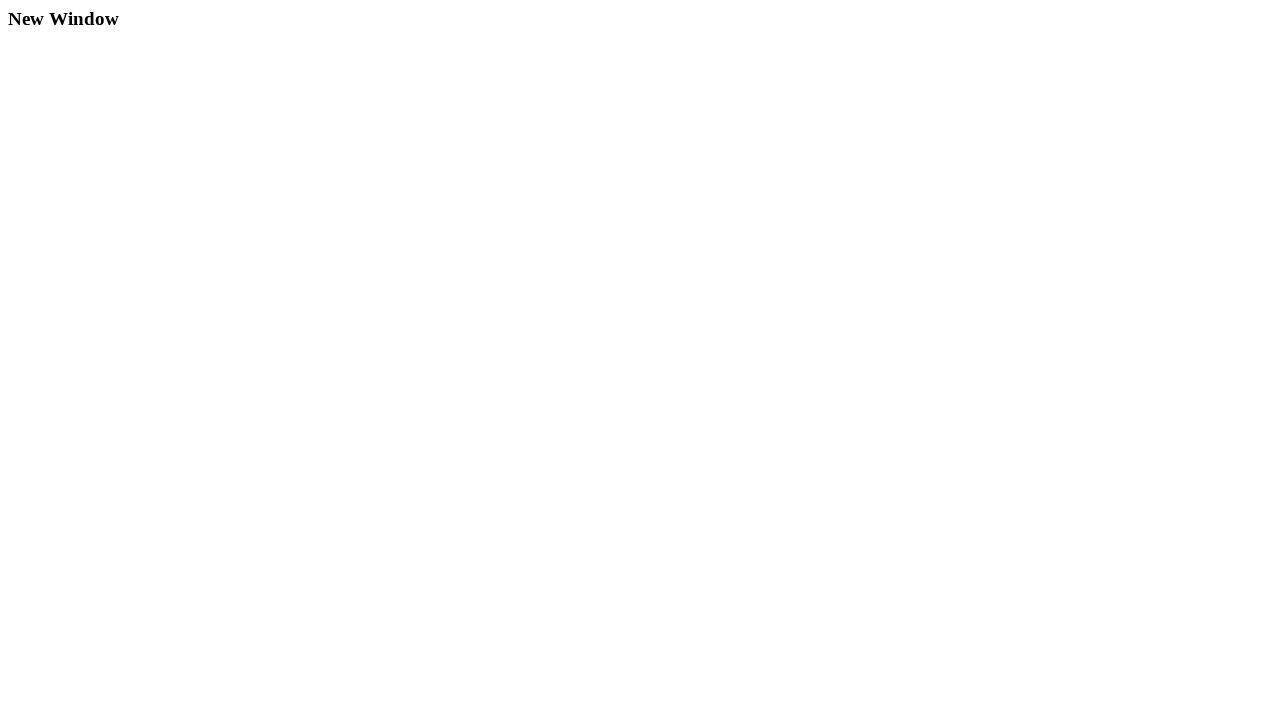

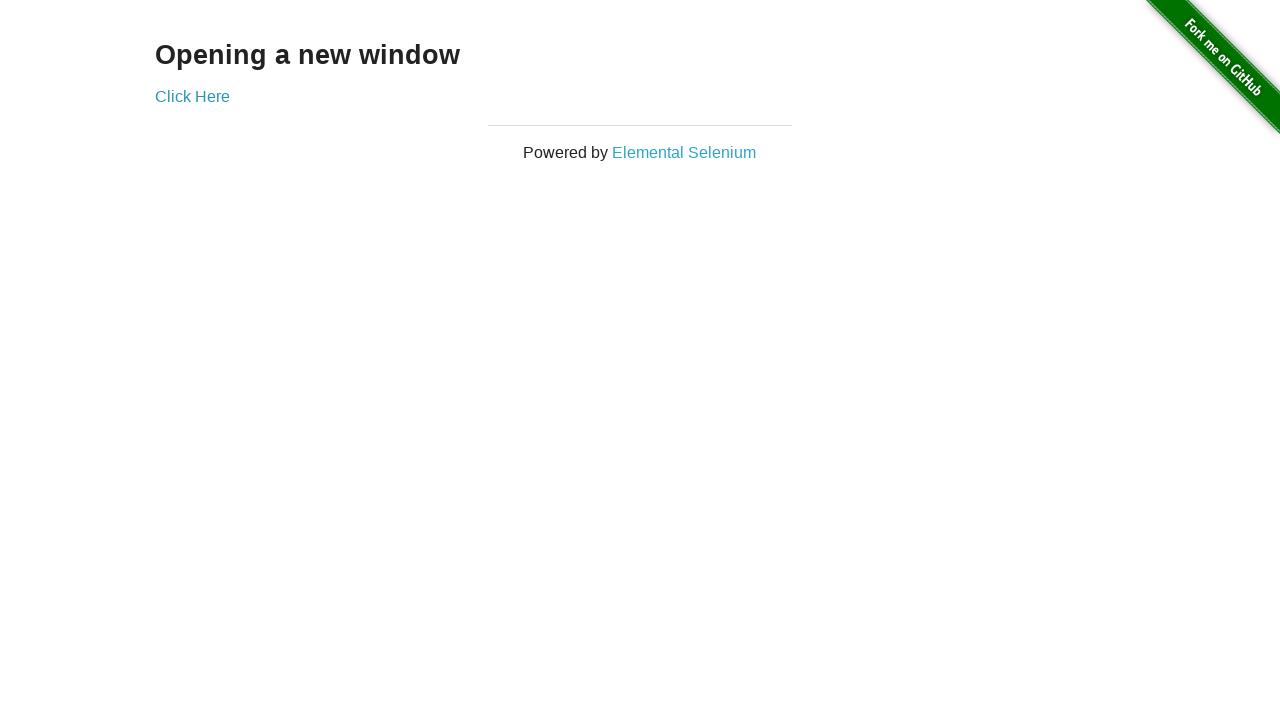